Tests form input functionality by filling in first name and last name fields, including clearing and re-entering the first name

Starting URL: https://formy-project.herokuapp.com/form

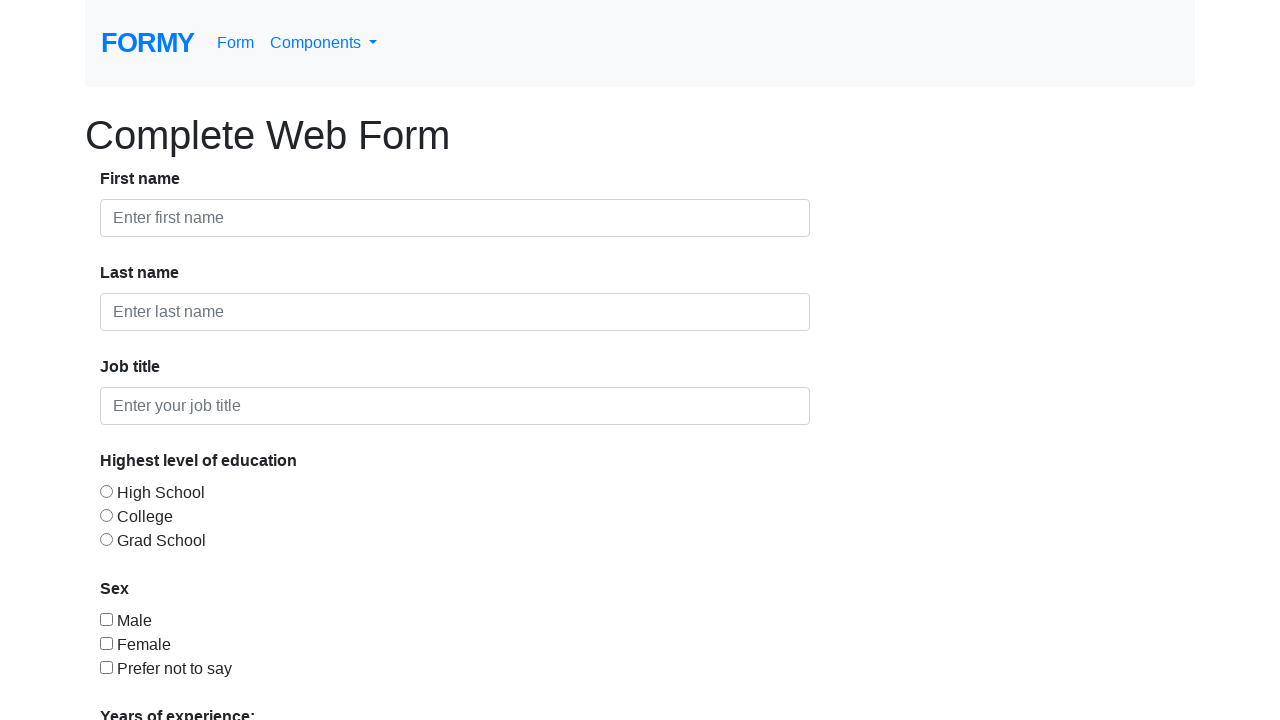

Navigated to form test page
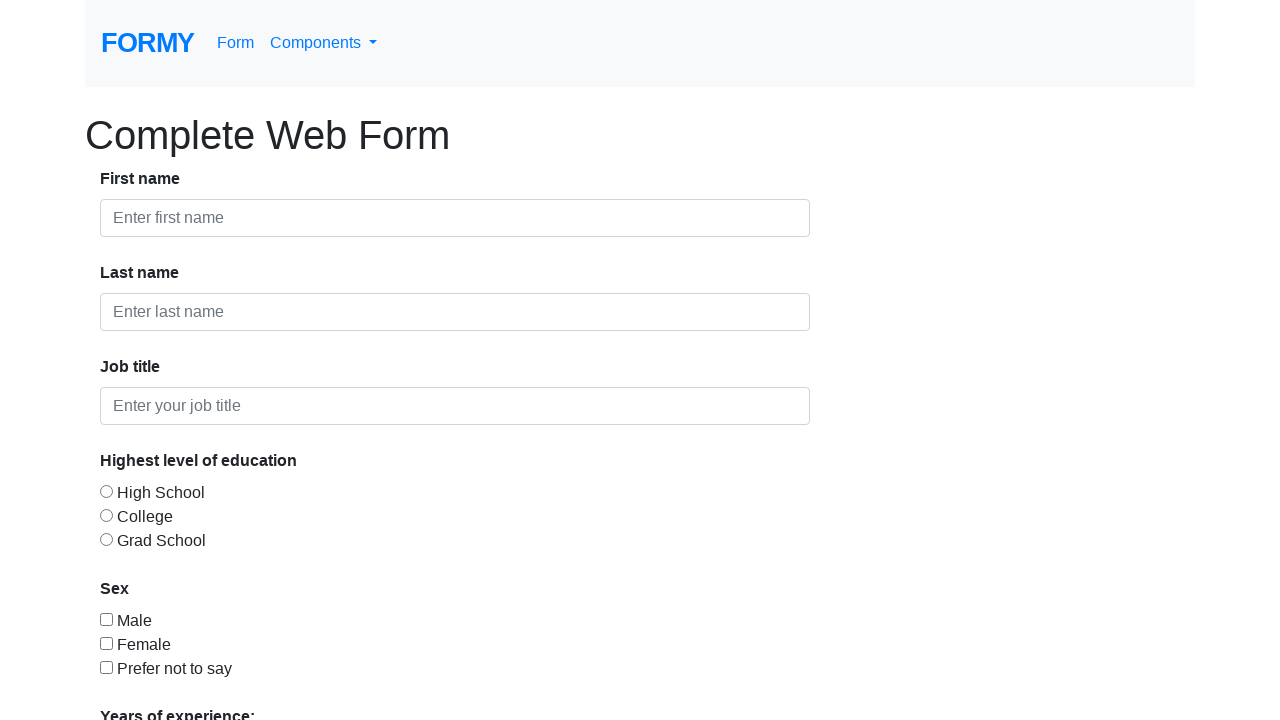

Filled first name field with 'petruta' on #first-name
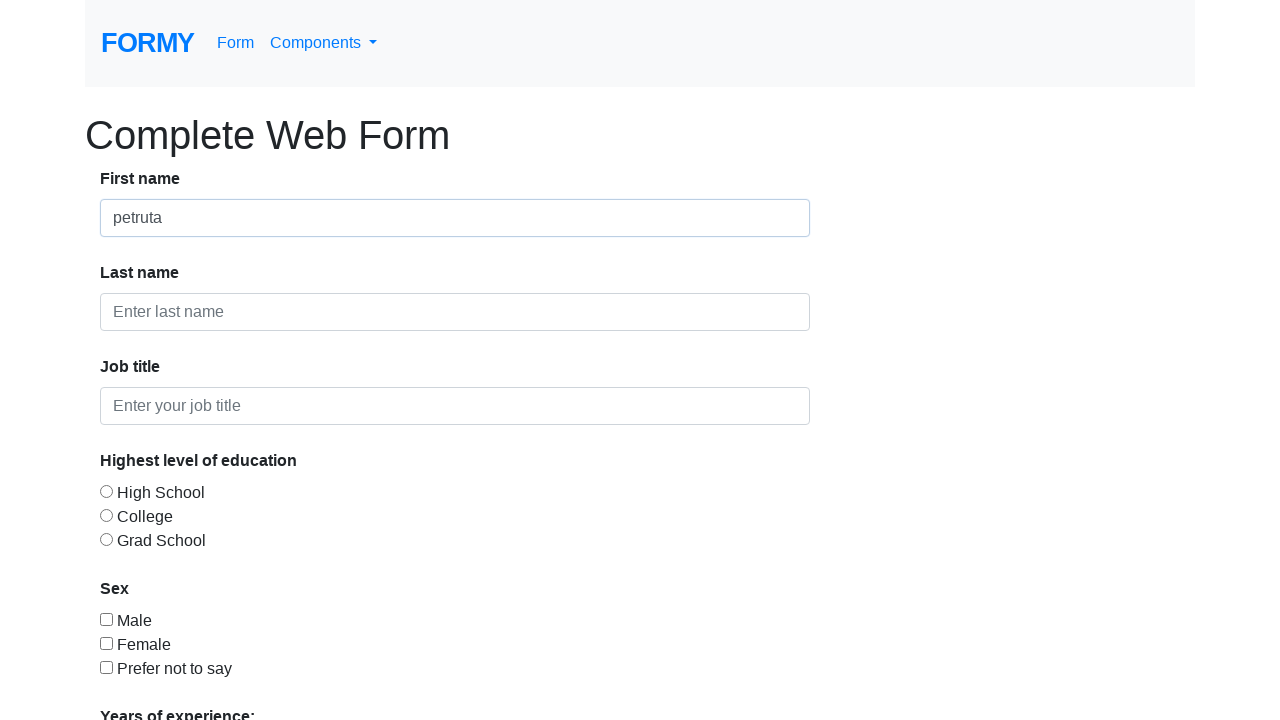

Cleared first name field on #first-name
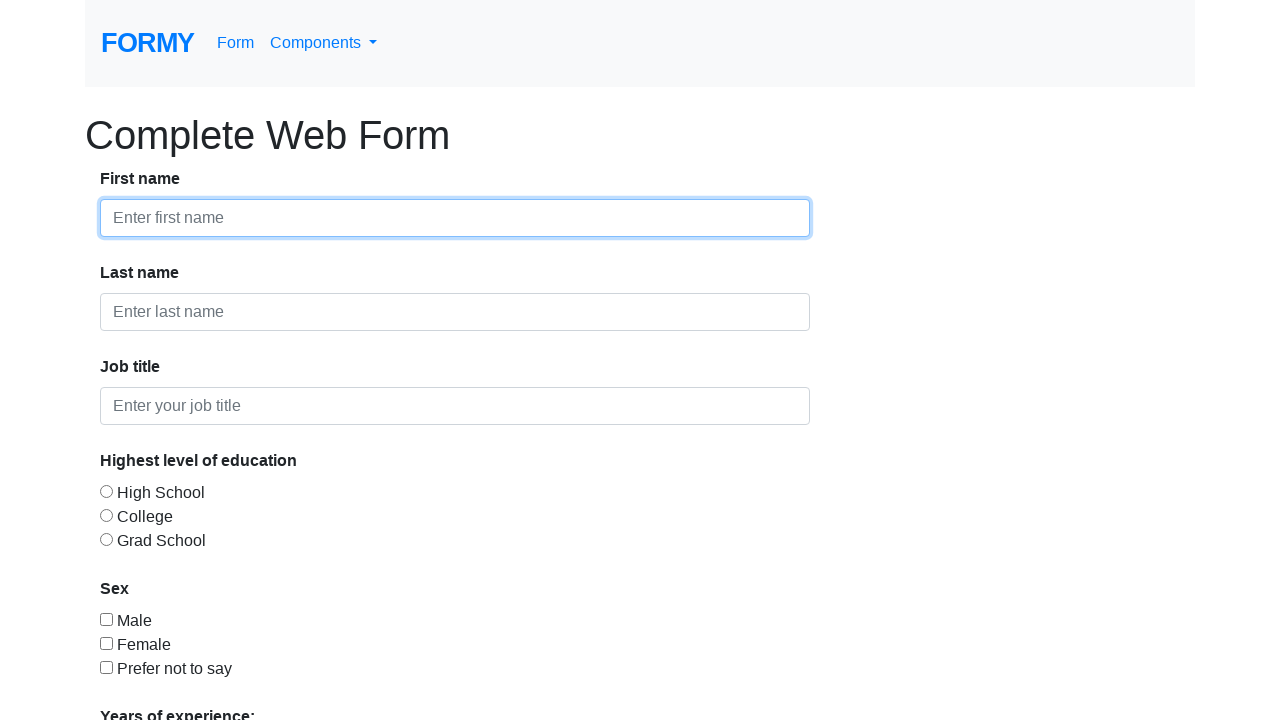

Filled first name field with 'ioana' on #first-name
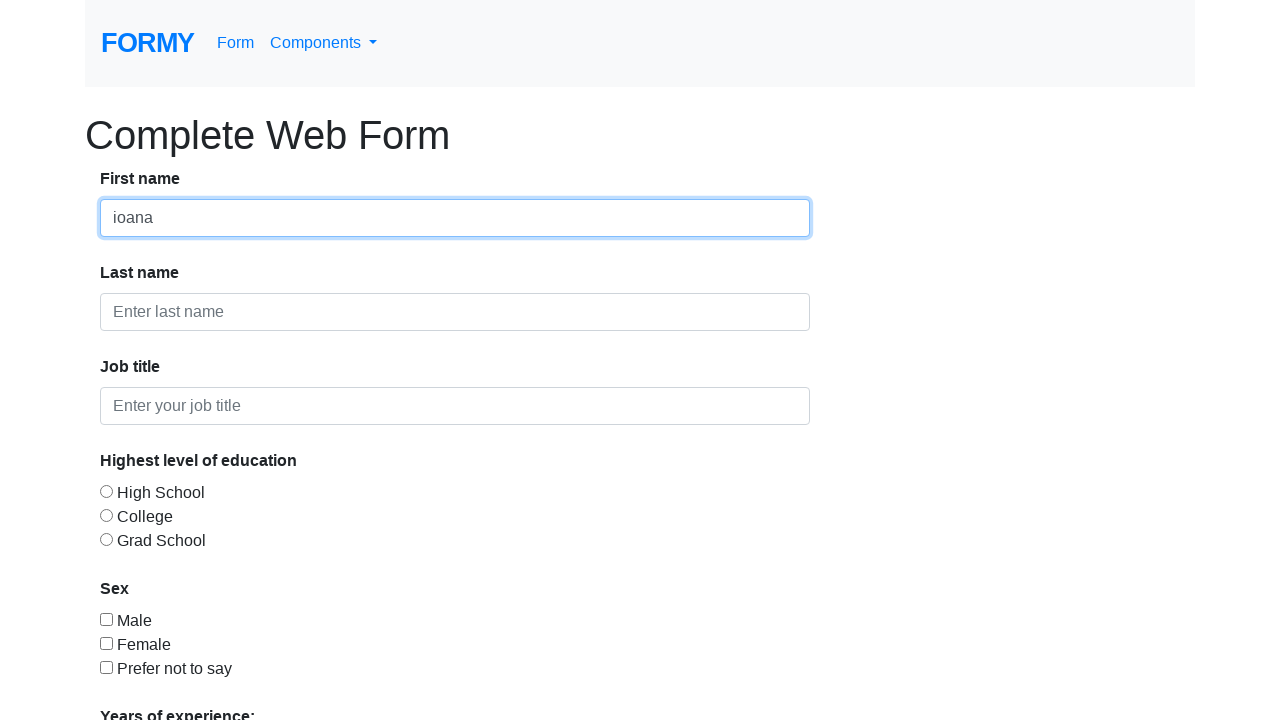

Filled last name field with 'morar' on #last-name
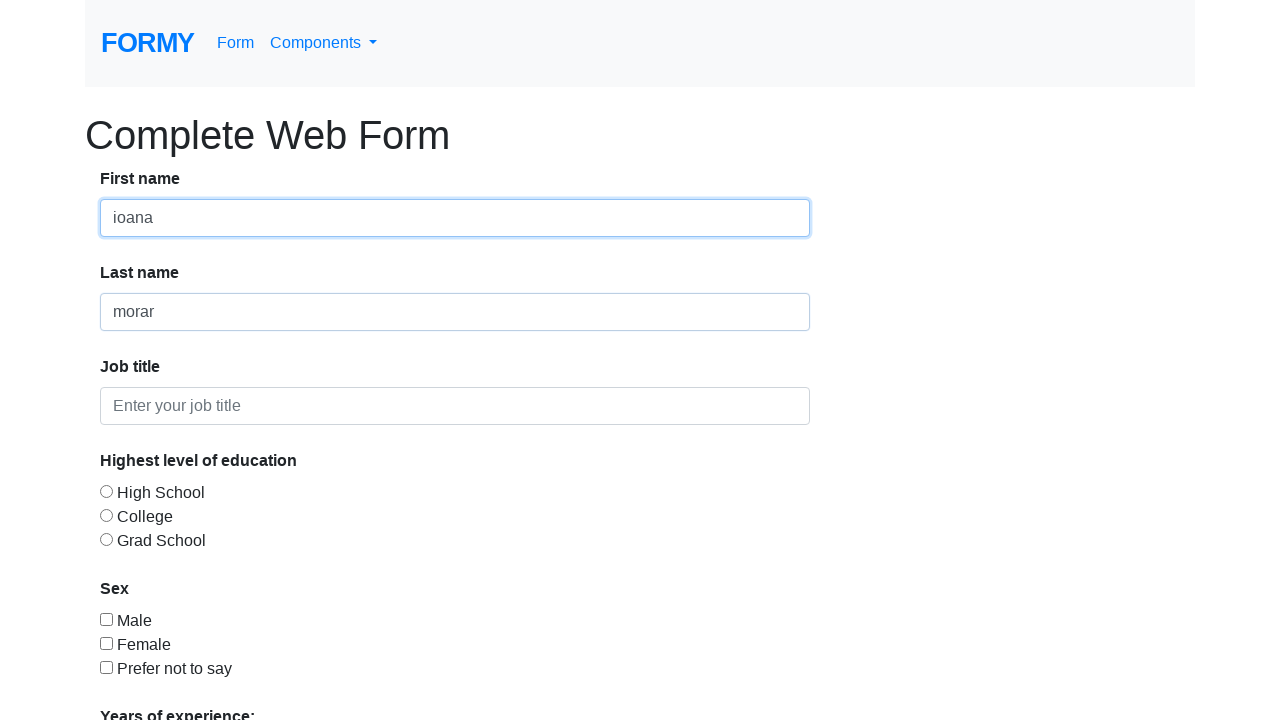

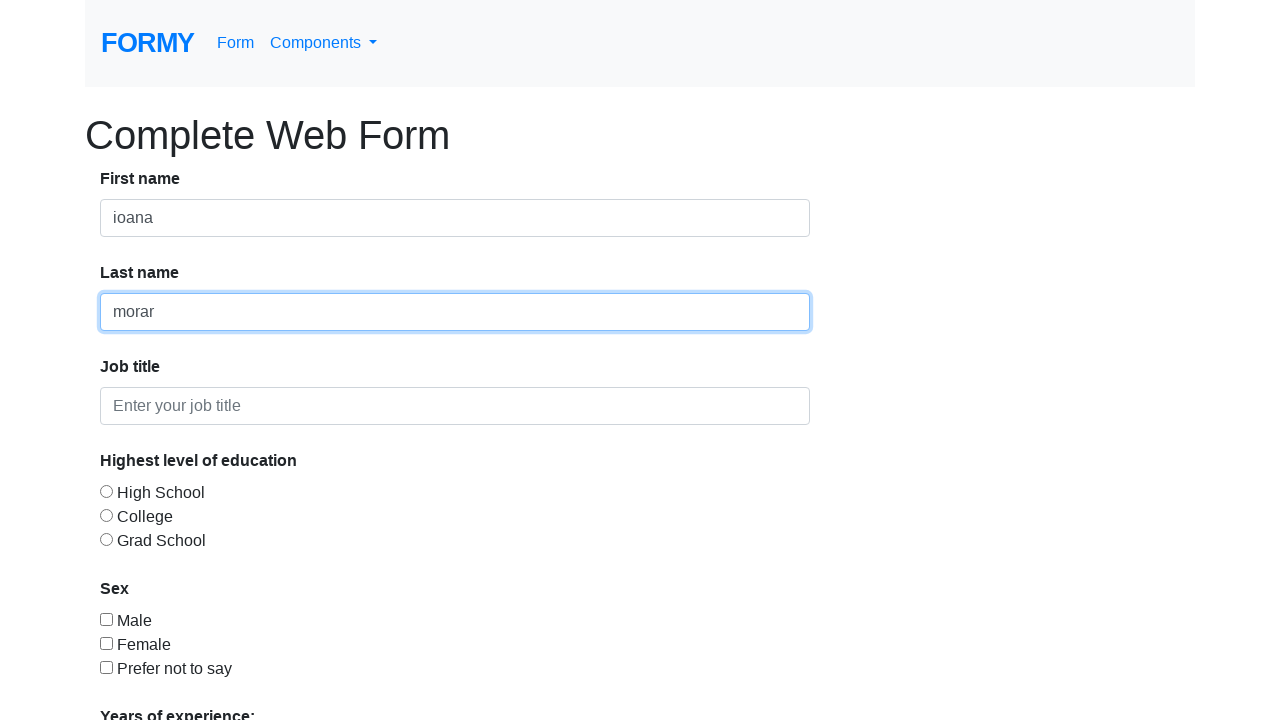